Tests checking all checkboxes on the page by iterating through them

Starting URL: https://rahulshettyacademy.com/AutomationPractice/

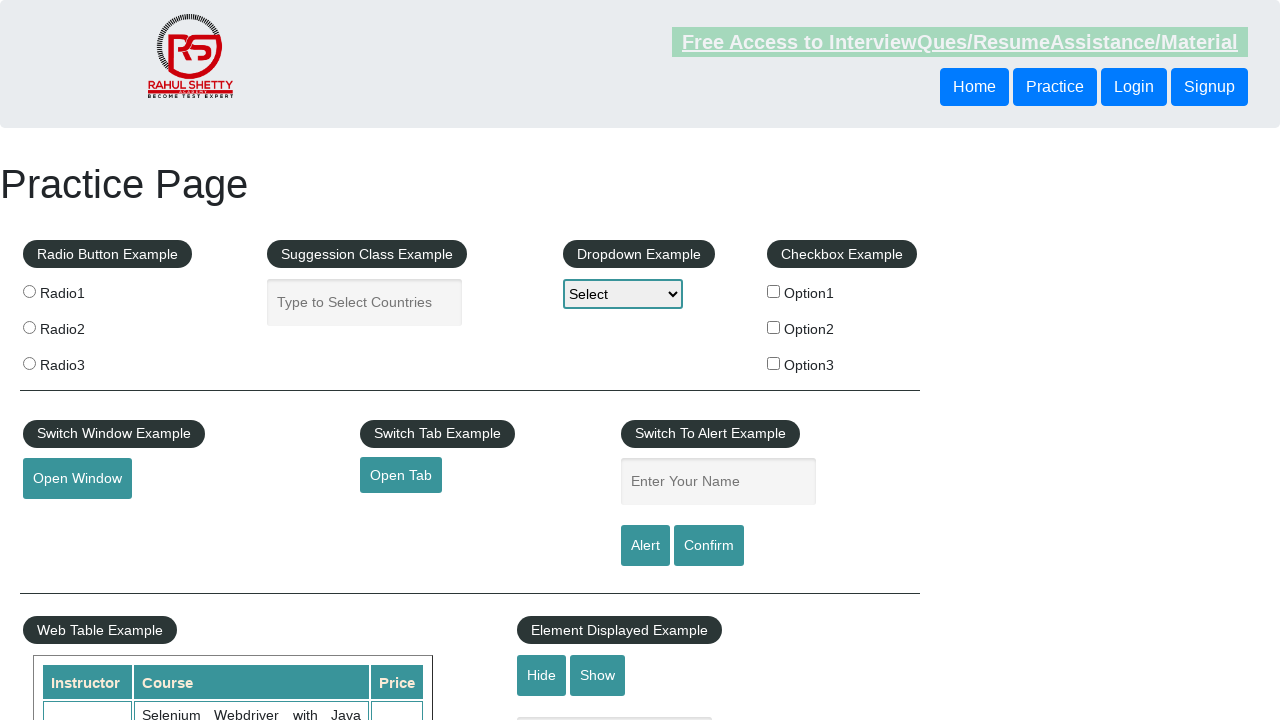

Retrieved all checkboxes on the page
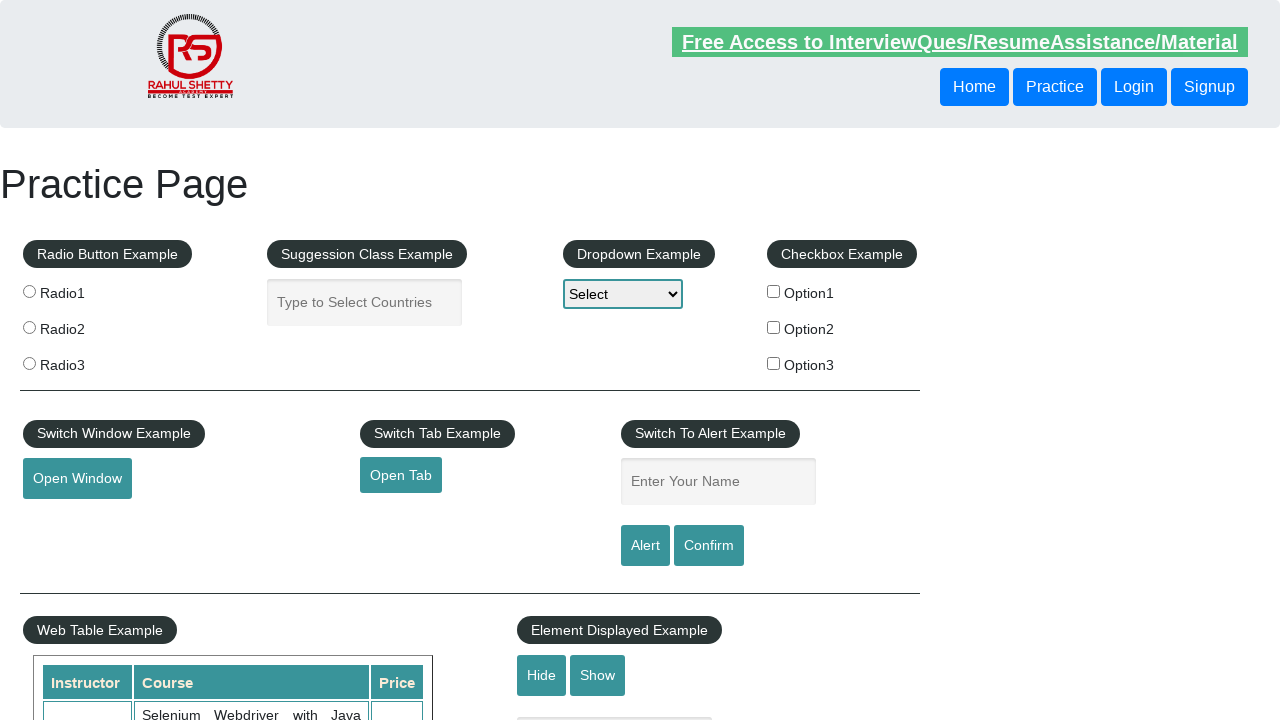

Clicked a checkbox to select it
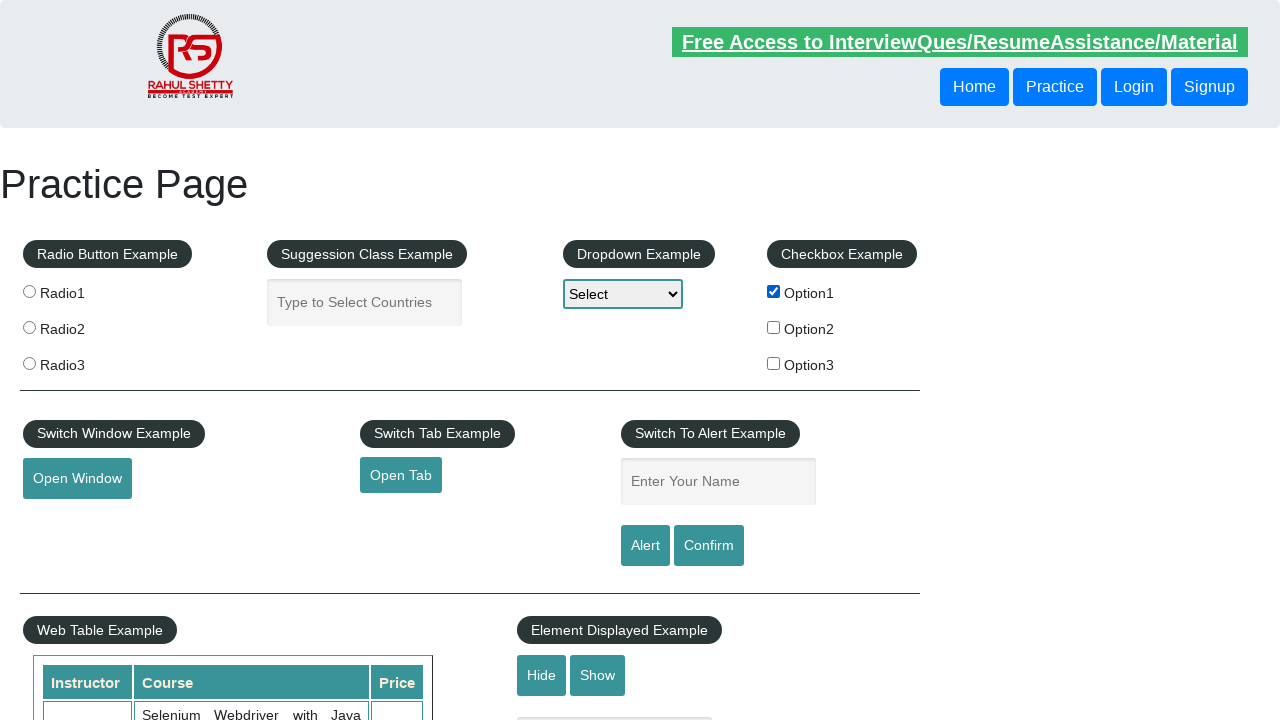

Clicked a checkbox to select it
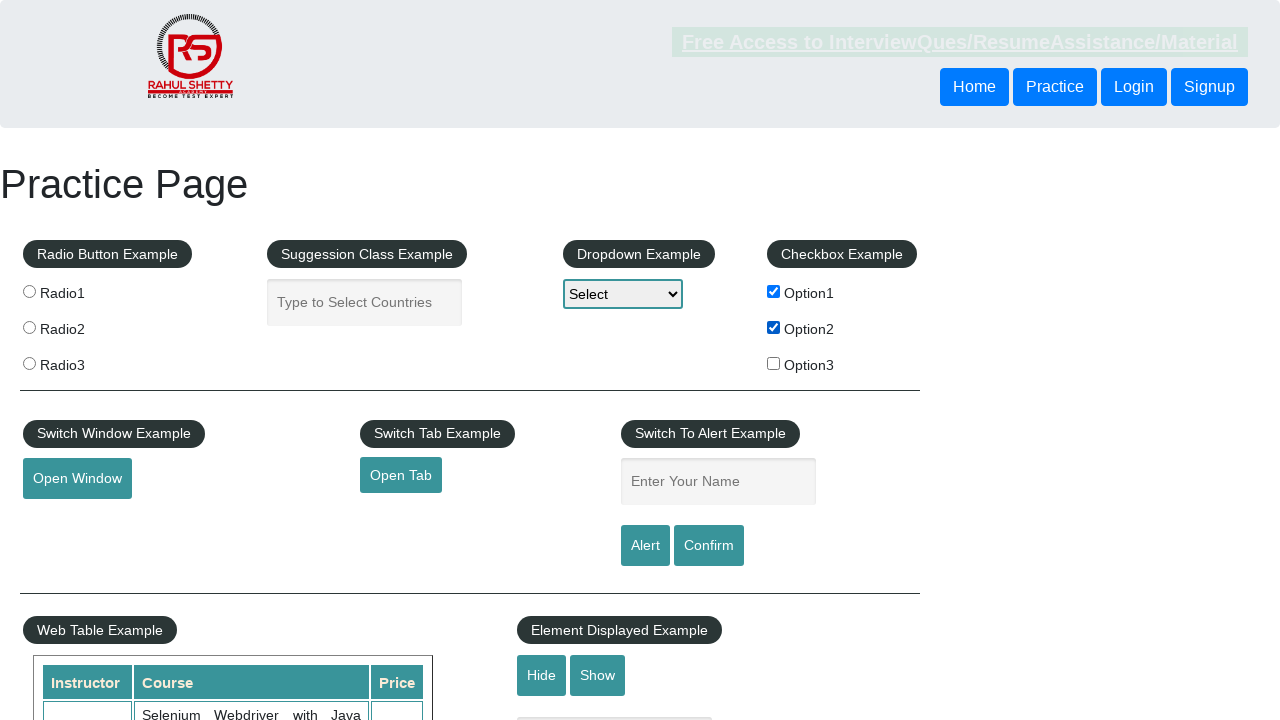

Clicked a checkbox to select it
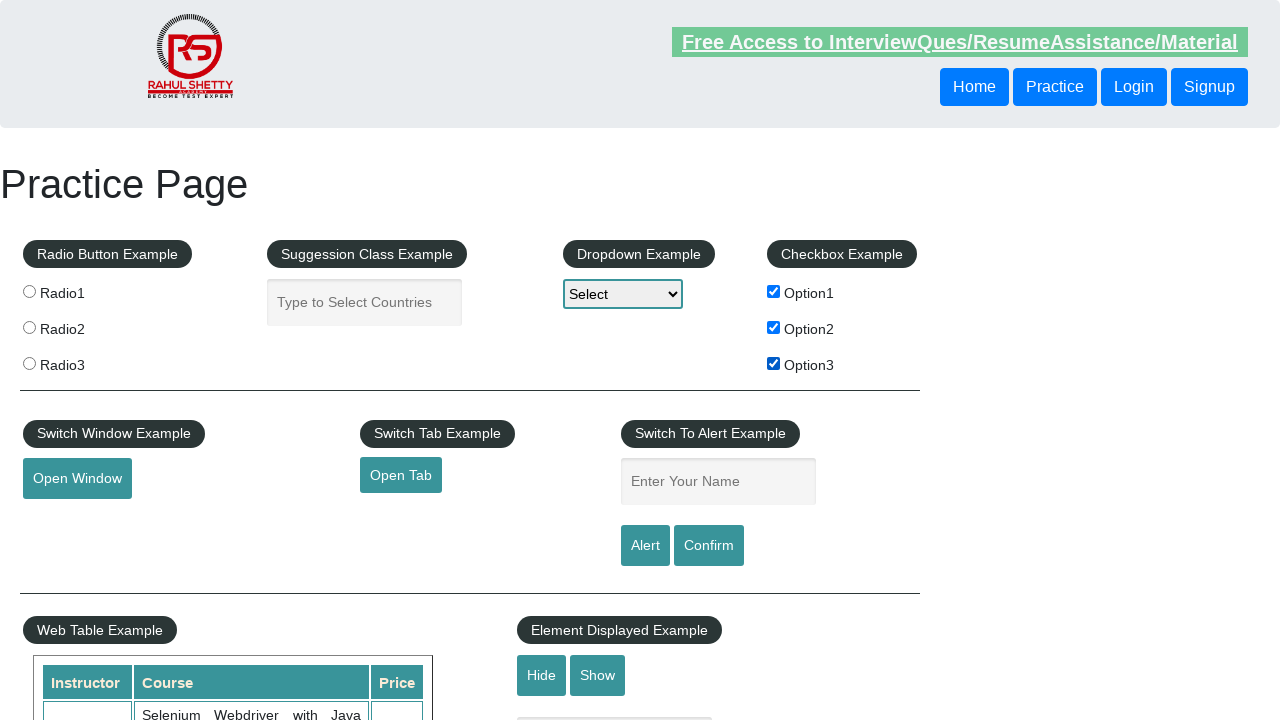

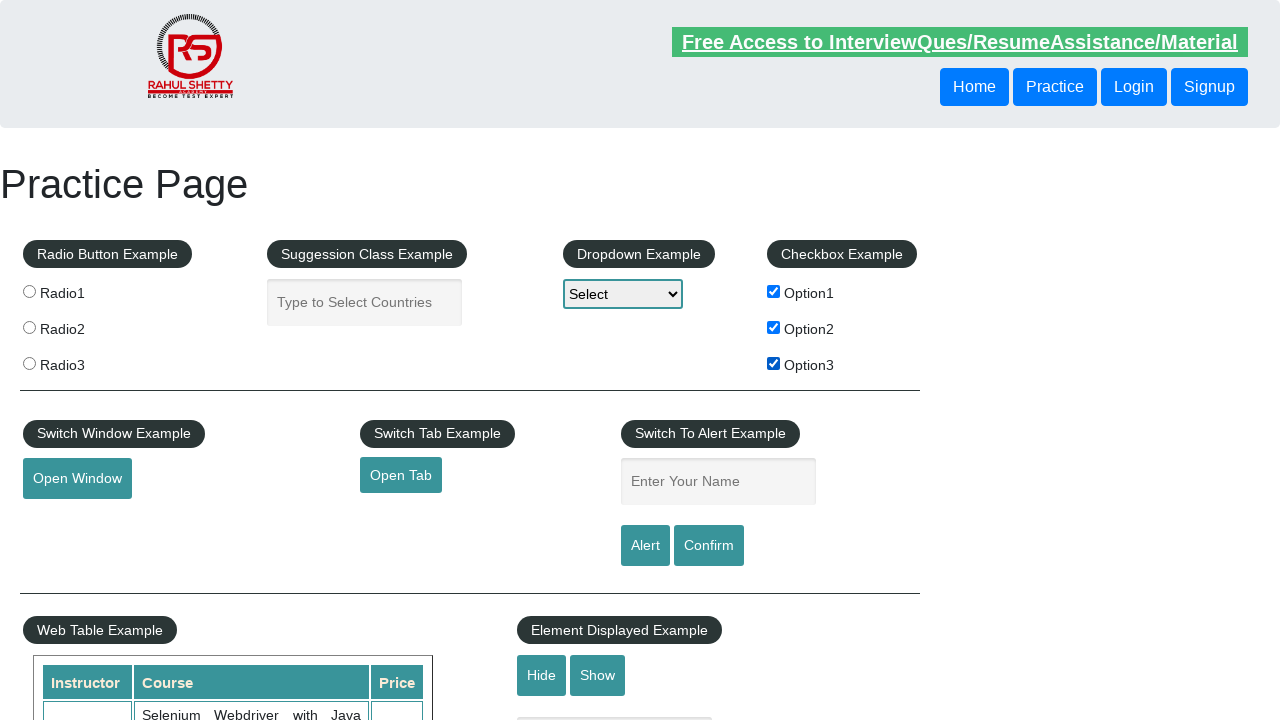